Tests a web form by filling in personal information fields (First Name, Last Name, Job Title, Education level, Gender, Years of experience, and Date), submitting the form, and verifying the success message appears.

Starting URL: https://formy-project.herokuapp.com/form

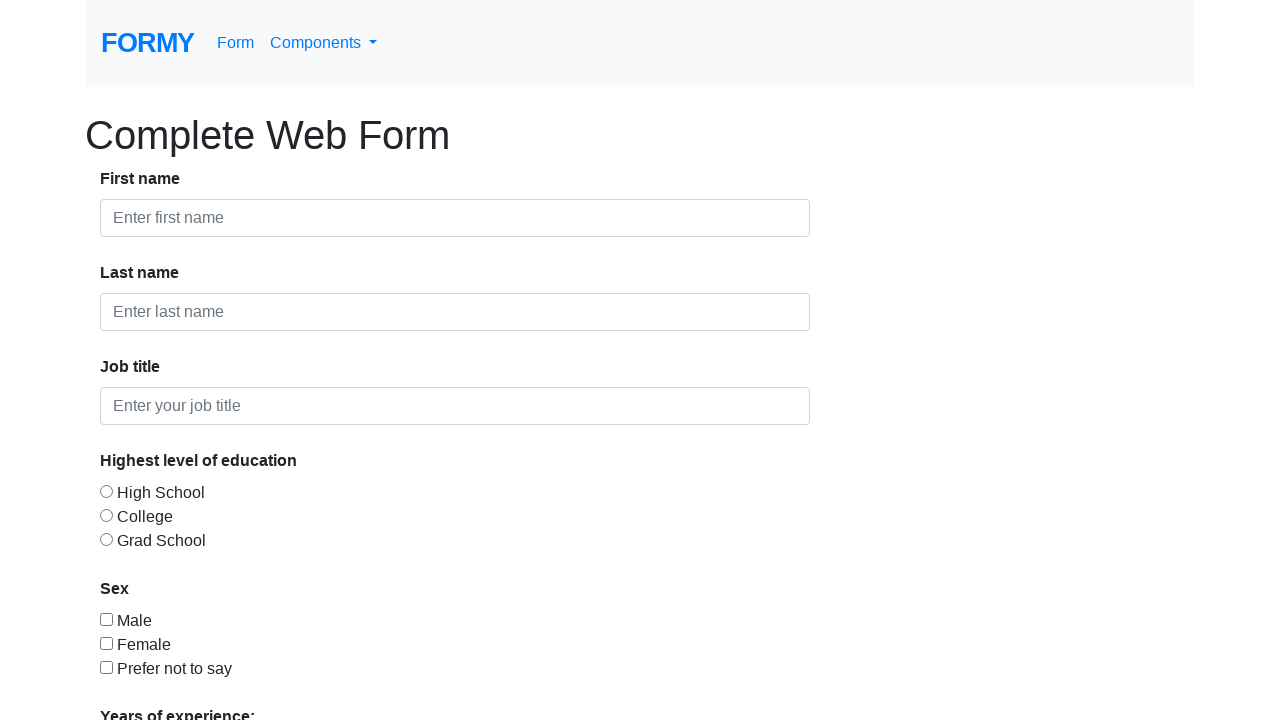

Filled First Name field with 'Michael' on input#first-name
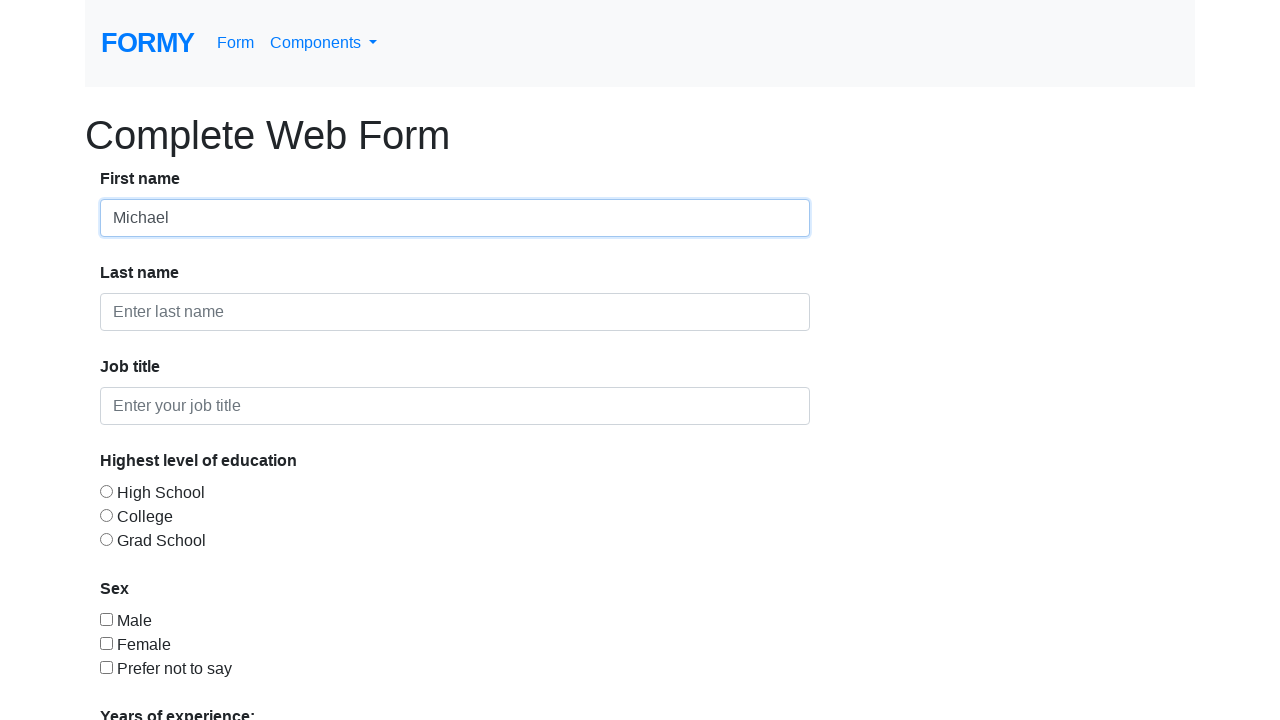

Filled Last Name field with 'Johnson' on input#last-name
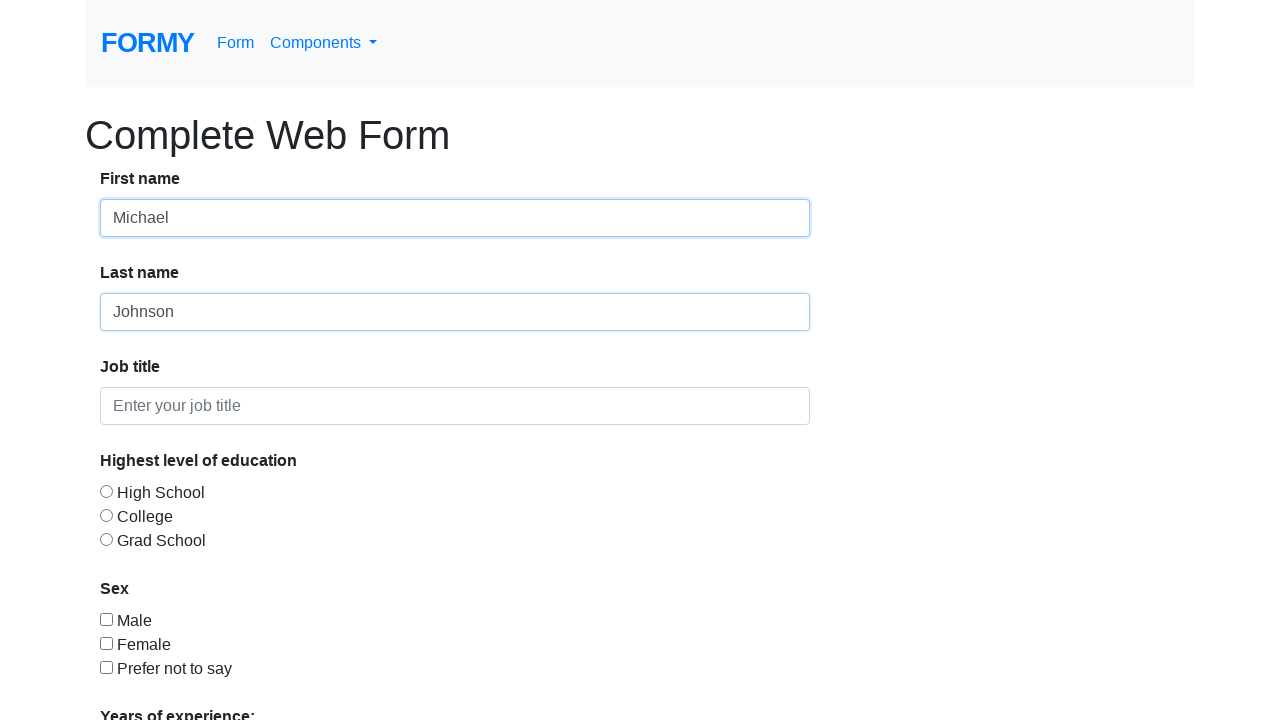

Filled Job Title field with 'Software Engineer' on input#job-title
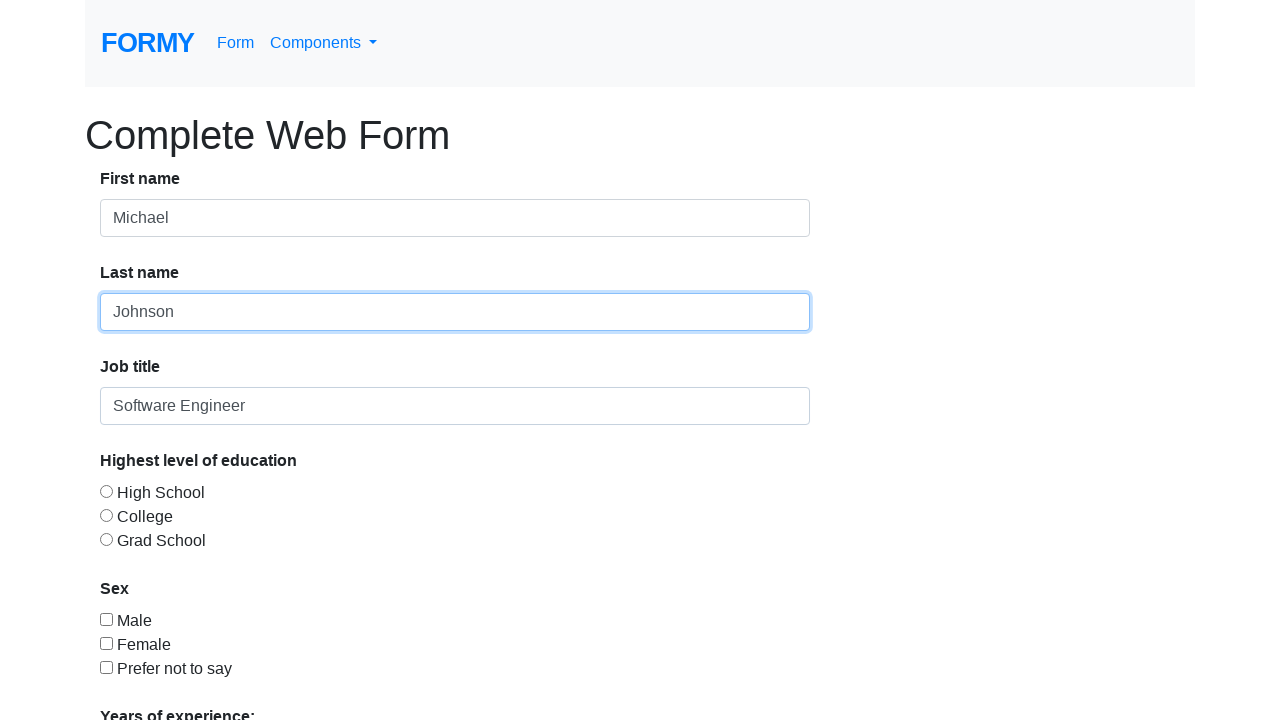

Selected College education level at (106, 515) on input#radio-button-2
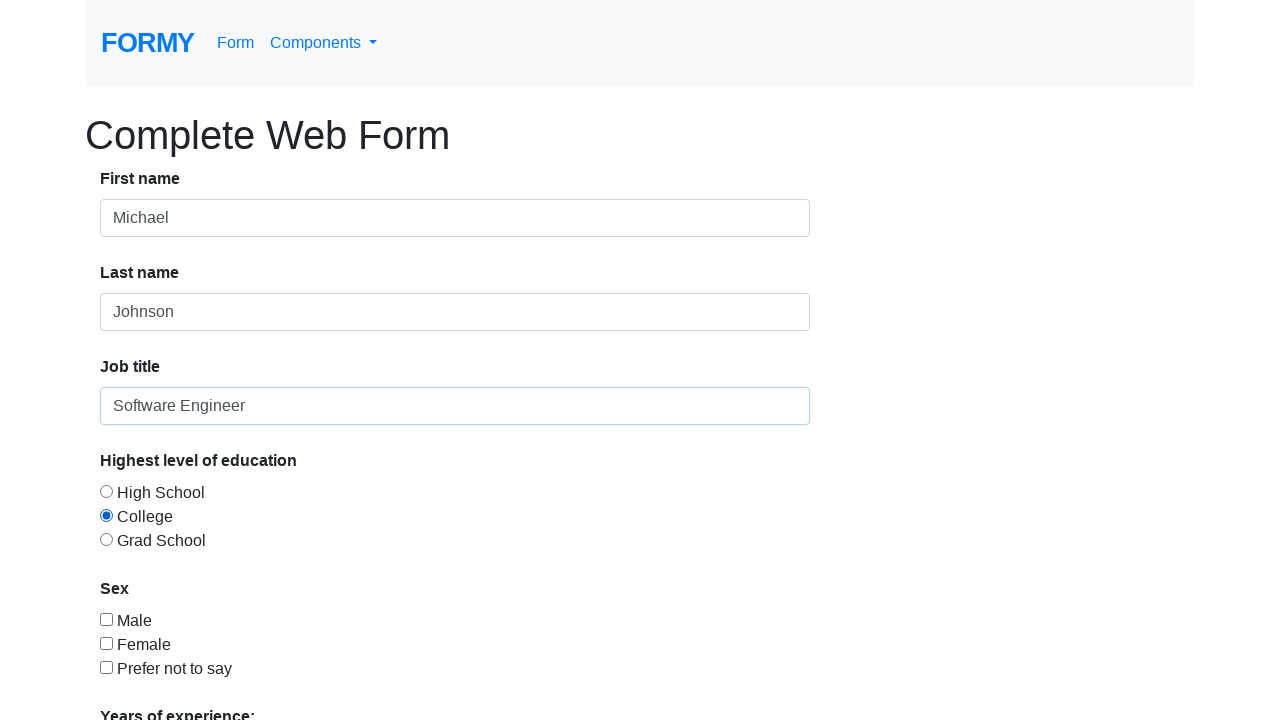

Selected Male gender at (106, 619) on input#checkbox-1
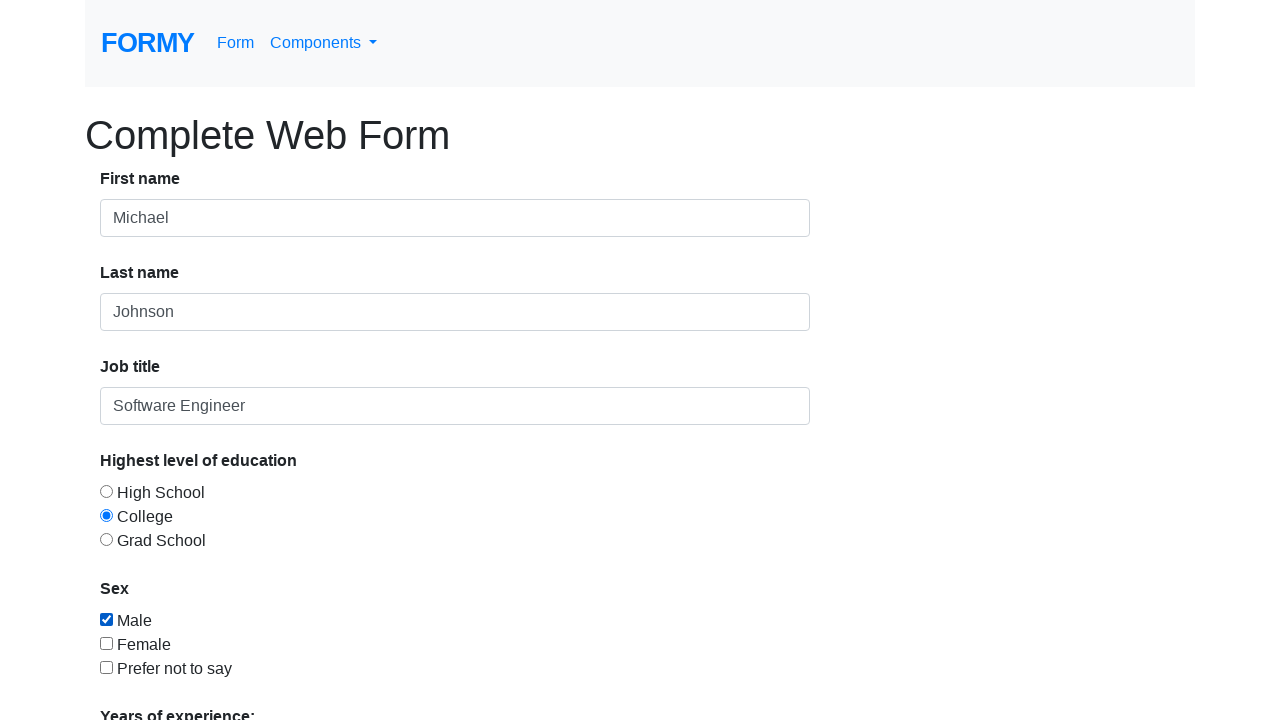

Selected 2-4 years of experience on select#select-menu
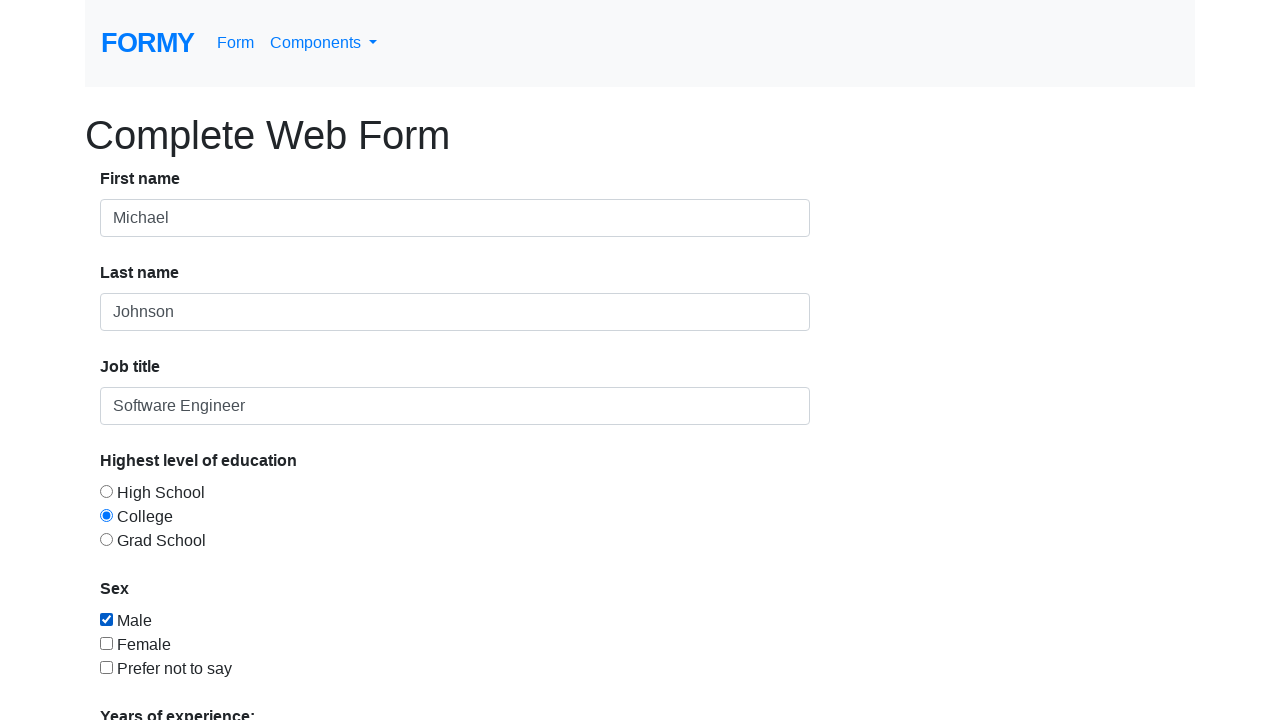

Filled date field with 03/15/2024 on input#datepicker
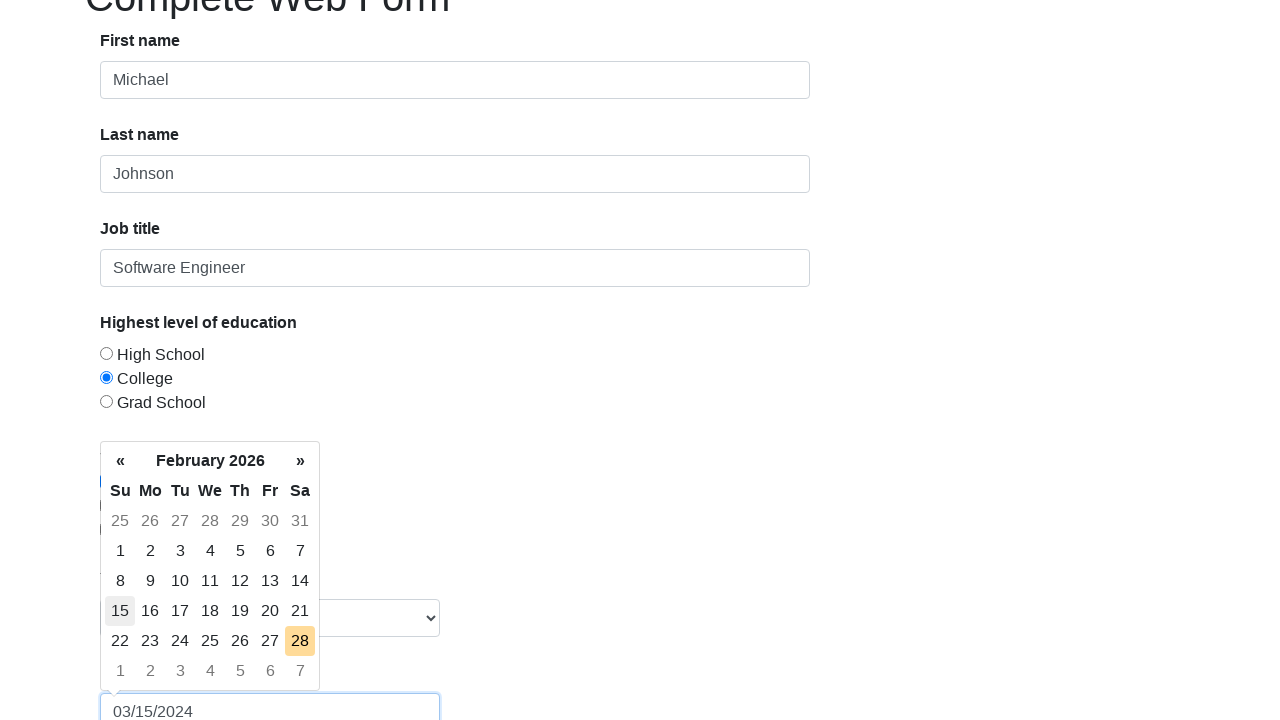

Clicked Submit button to submit the form at (148, 680) on a.btn.btn-lg.btn-primary
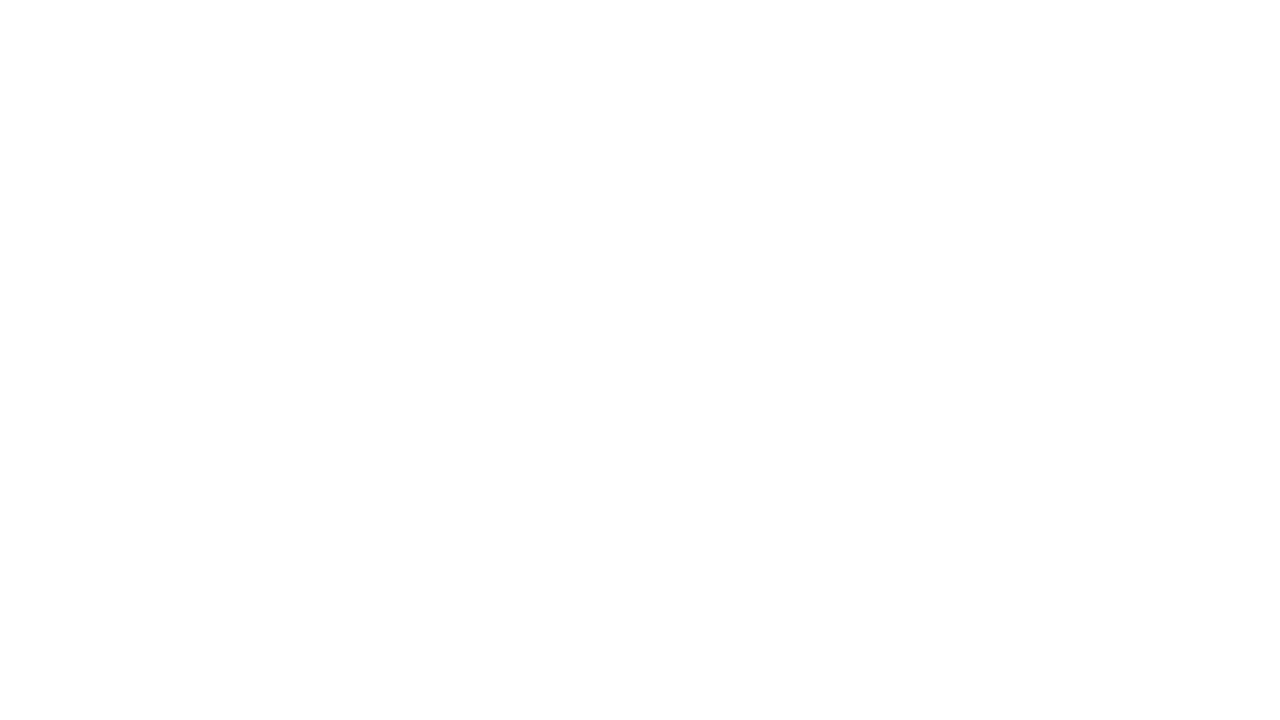

Success message appeared confirming form submission
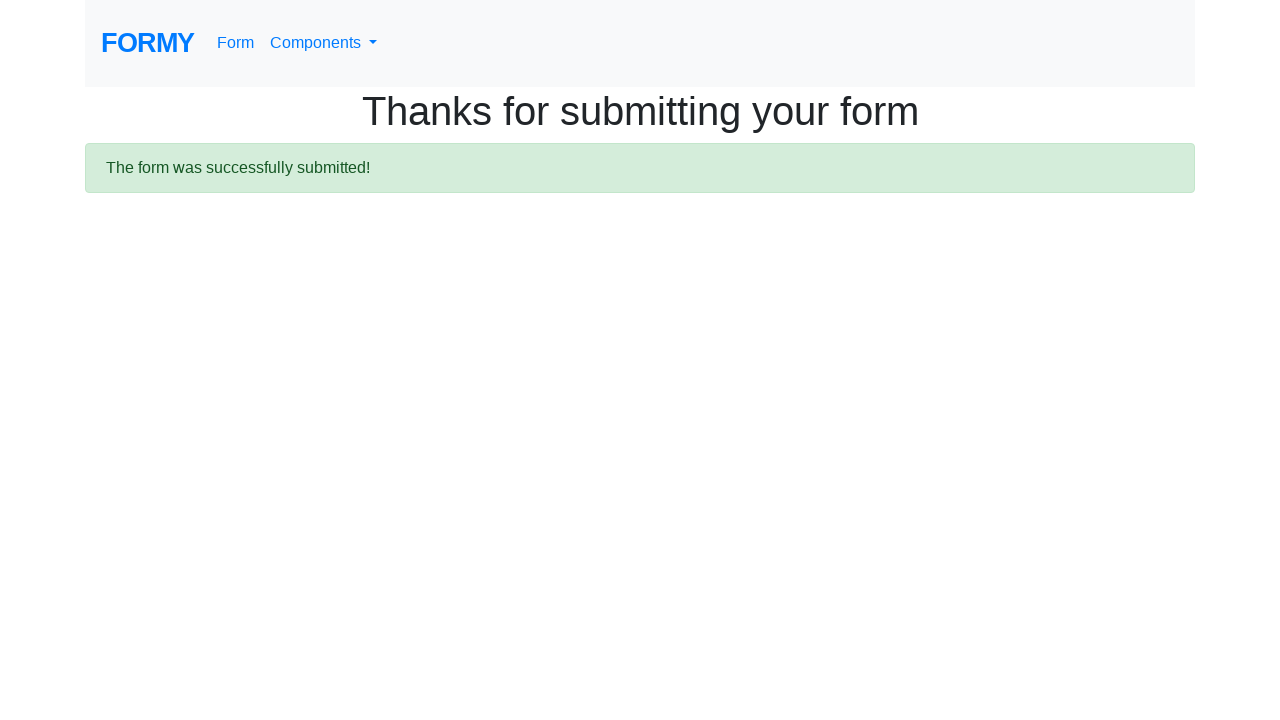

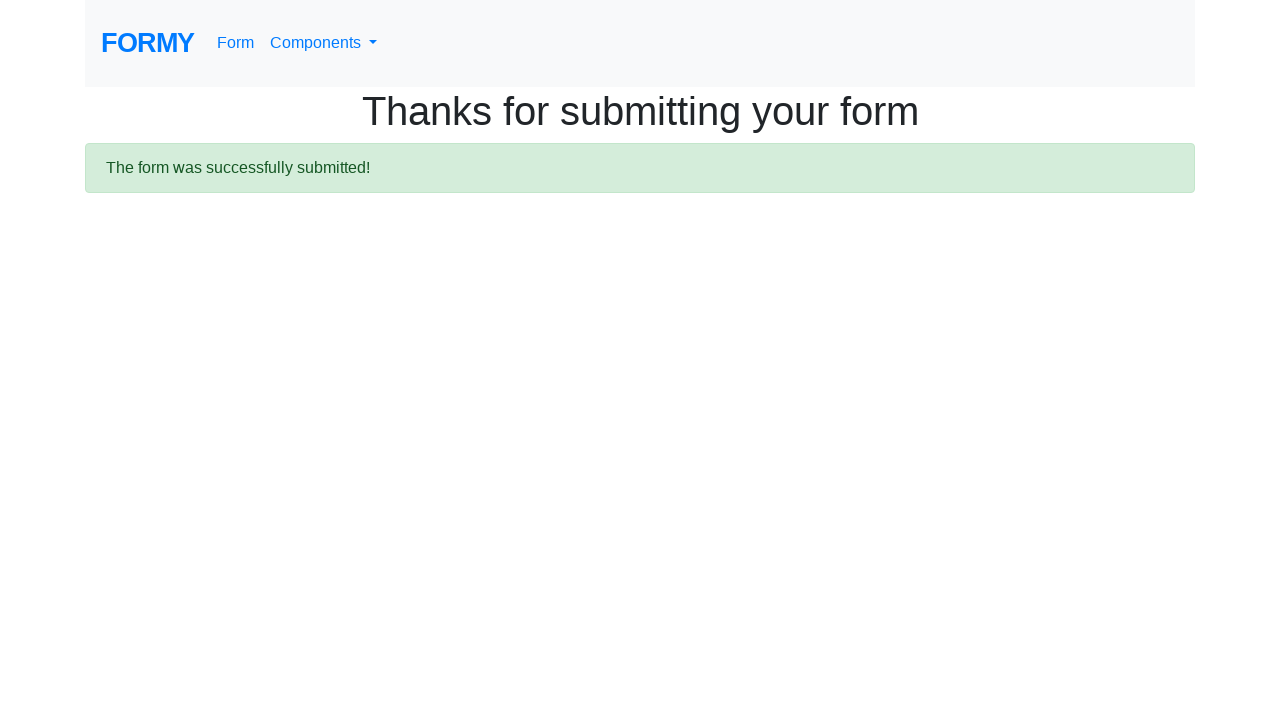